Tests alert handling functionality by filling a name field, triggering an alert, accepting it, and clicking a checkbox on a practice automation page.

Starting URL: https://rahulshettyacademy.com/AutomationPractice/

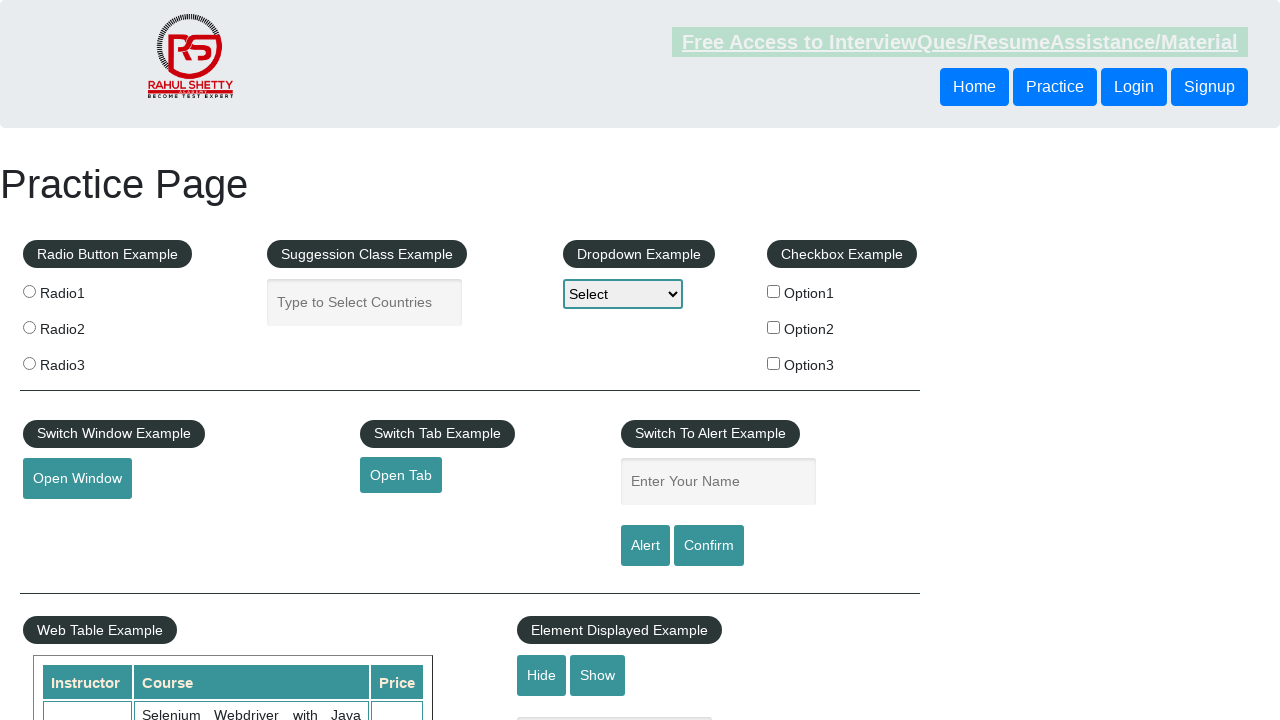

Filled name field with 'Naga' on input#name
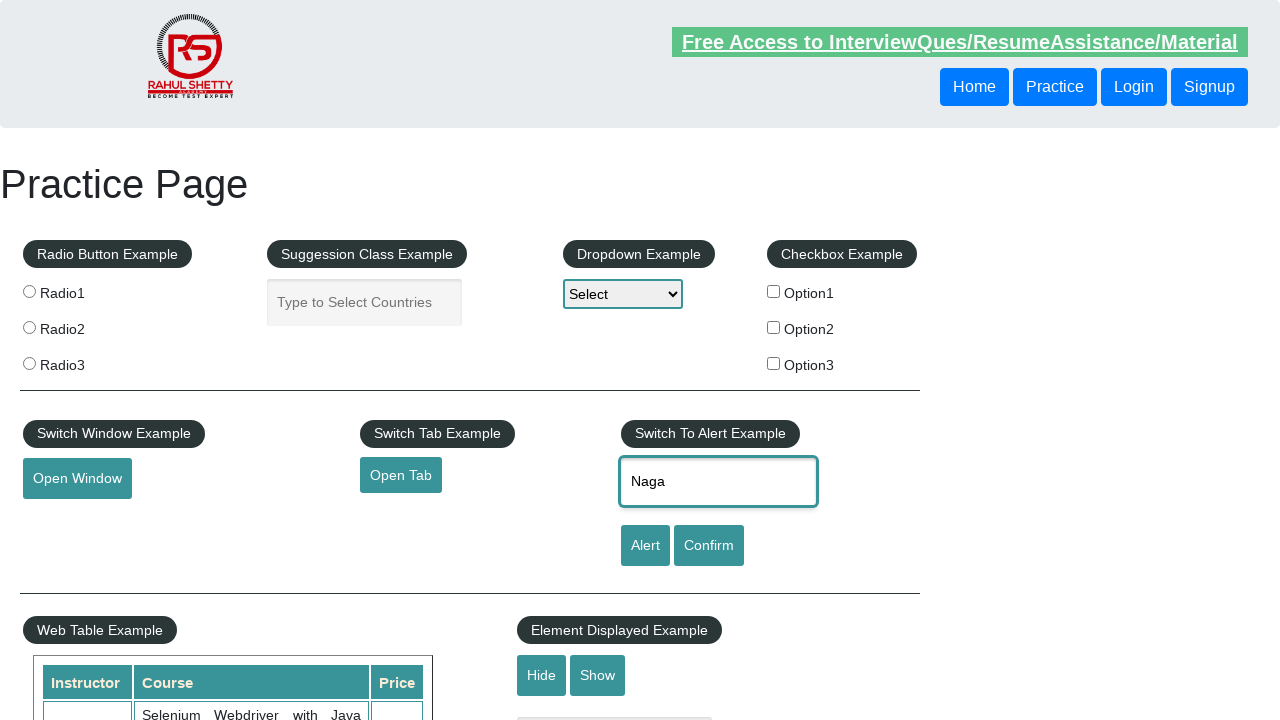

Clicked alert button to trigger alert at (645, 546) on #alertbtn
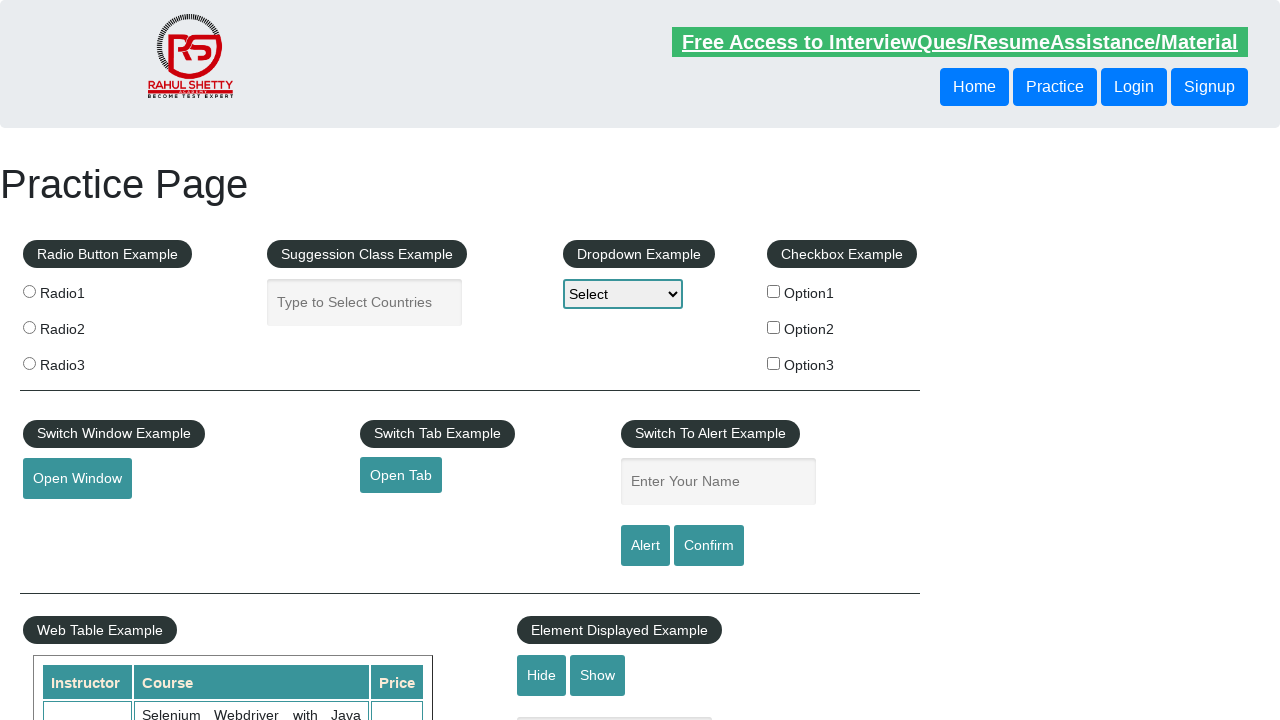

Set up dialog handler to accept alerts
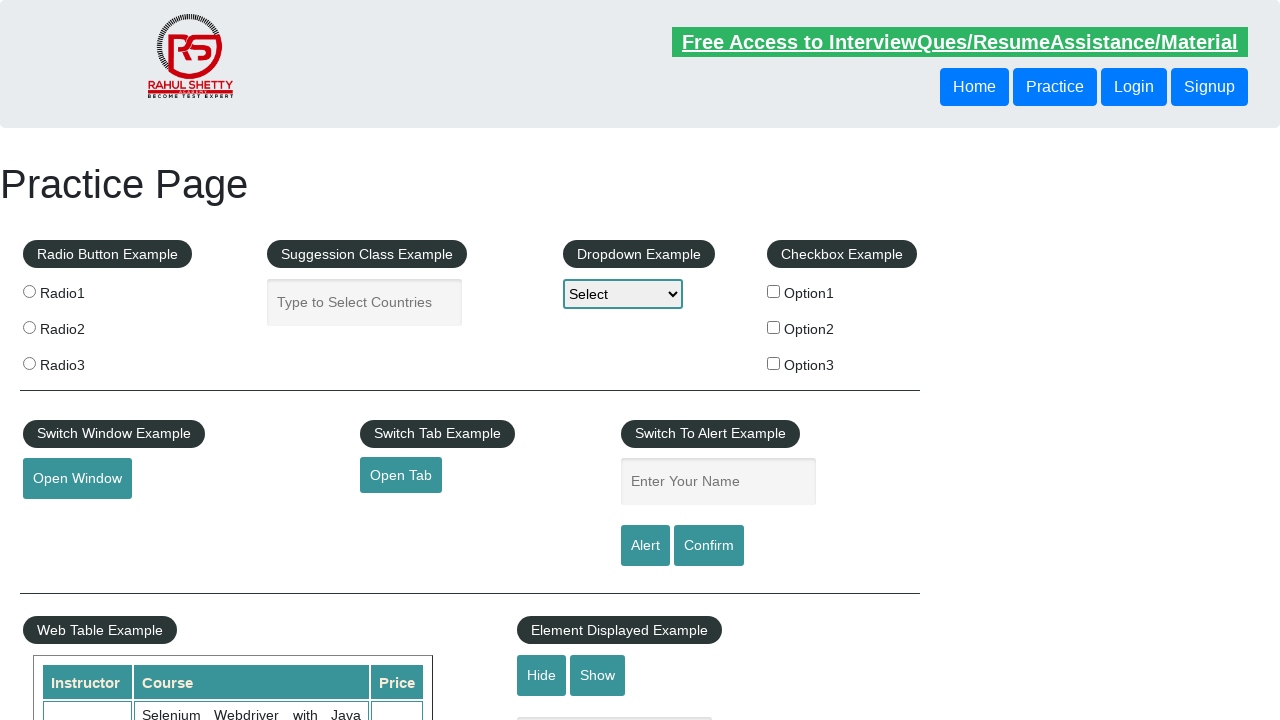

Clicked alert button again to trigger alert with handler ready at (645, 546) on #alertbtn
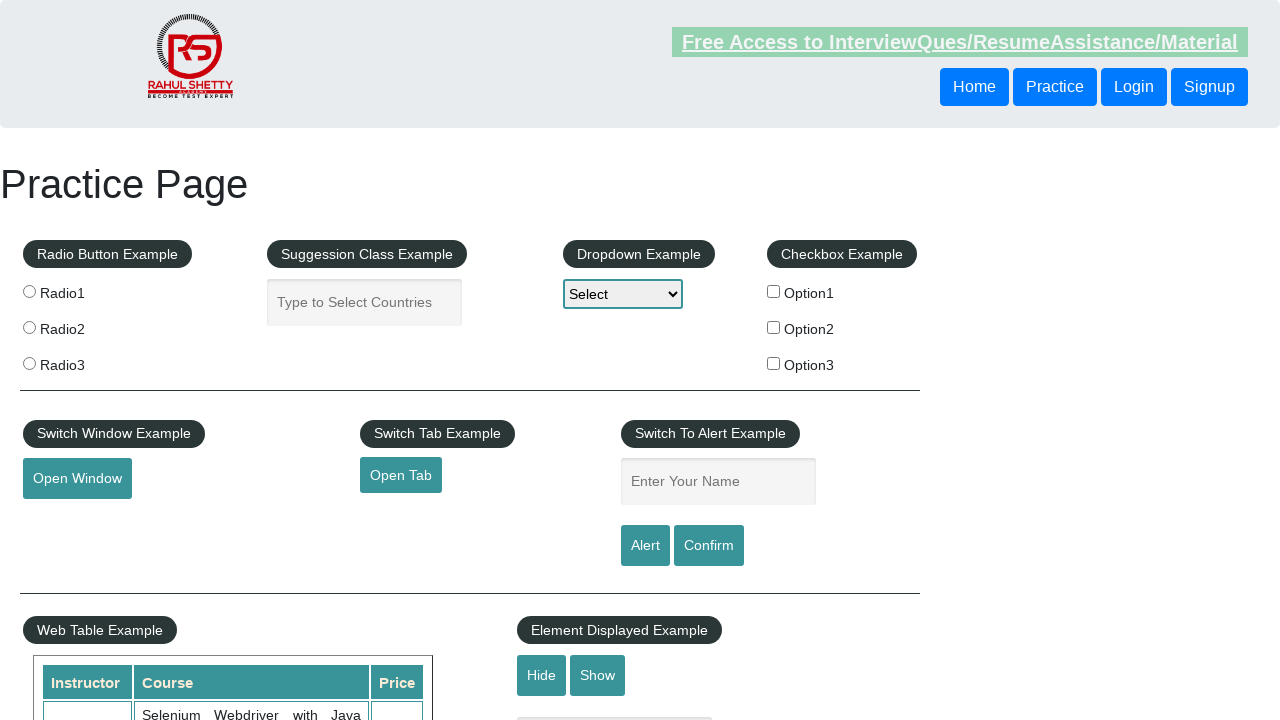

Waited for alert to be handled
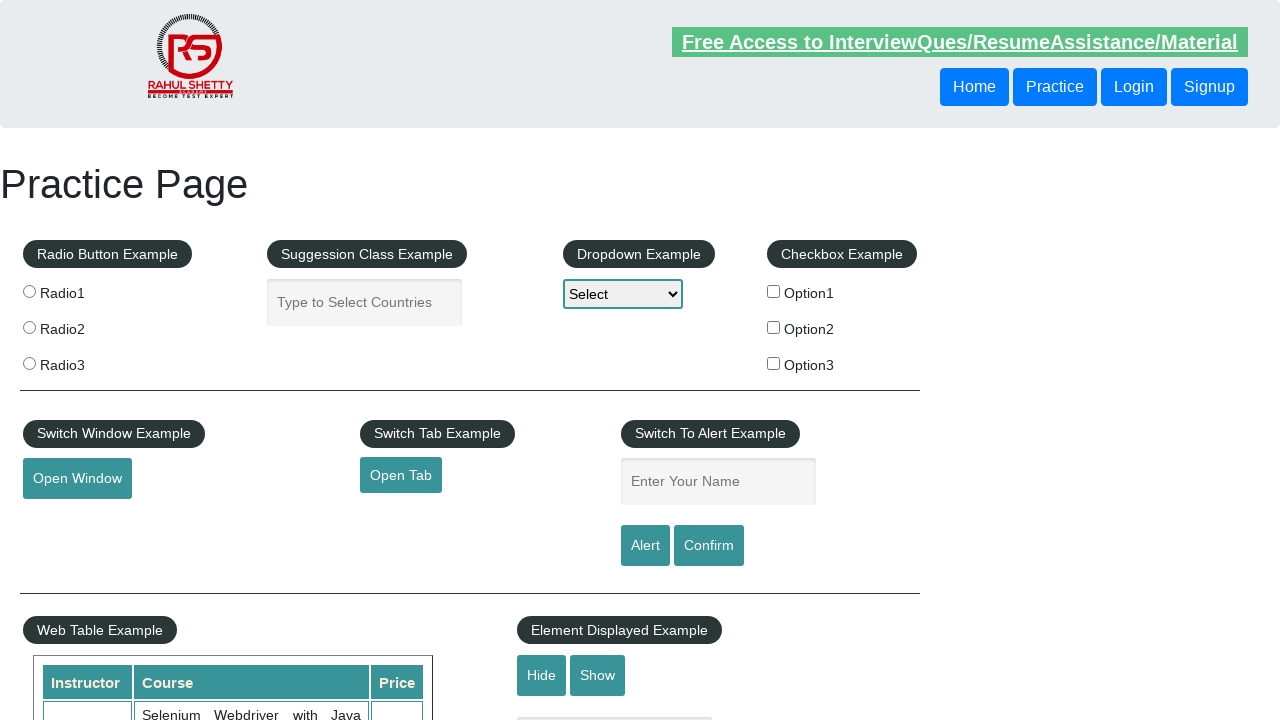

Clicked checkbox option 2 at (774, 327) on #checkBoxOption2
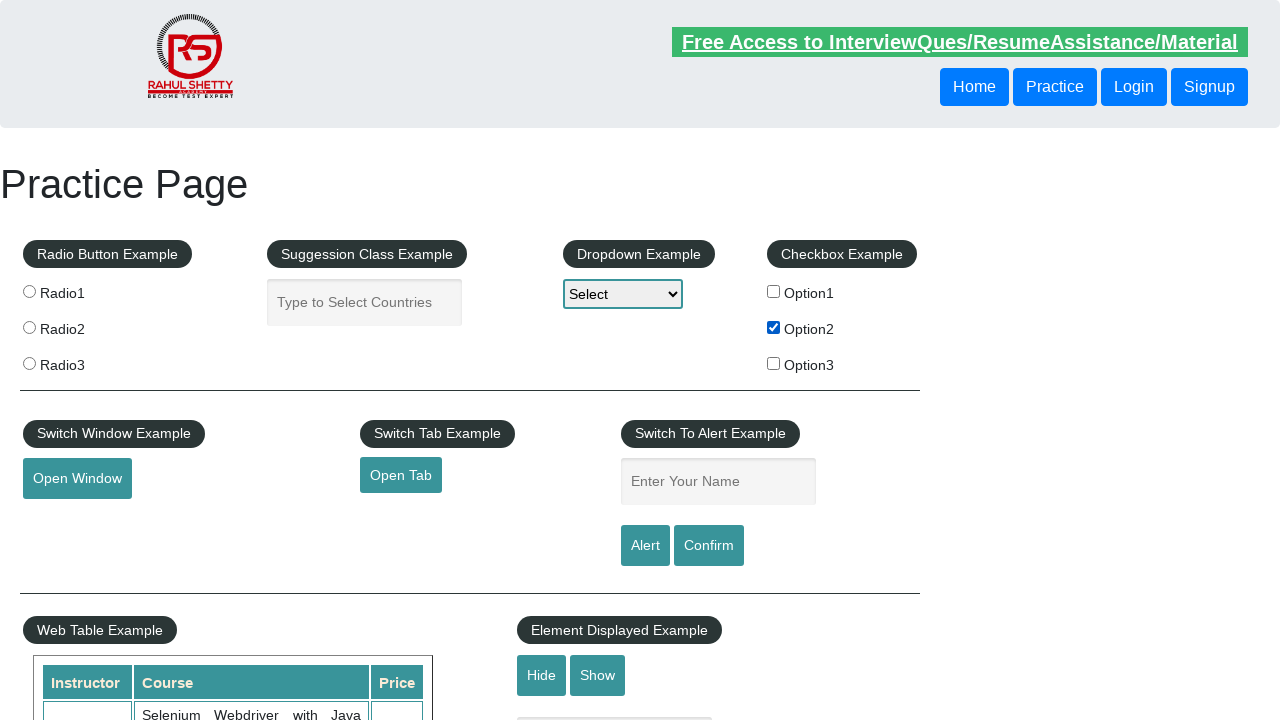

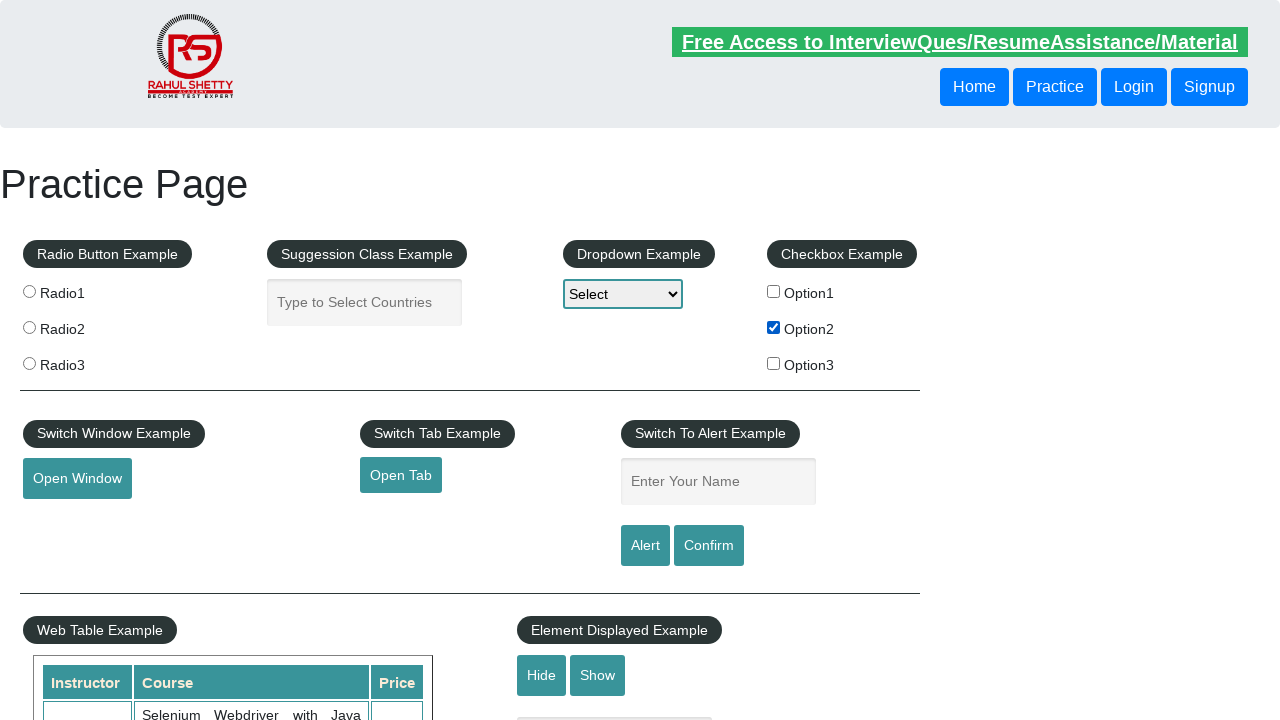